Tests mouse and keyboard interactions with pauses, including moving to an element, clicking and holding, and sending keys with delays

Starting URL: https://selenium.dev/selenium/web/mouse_interaction.html

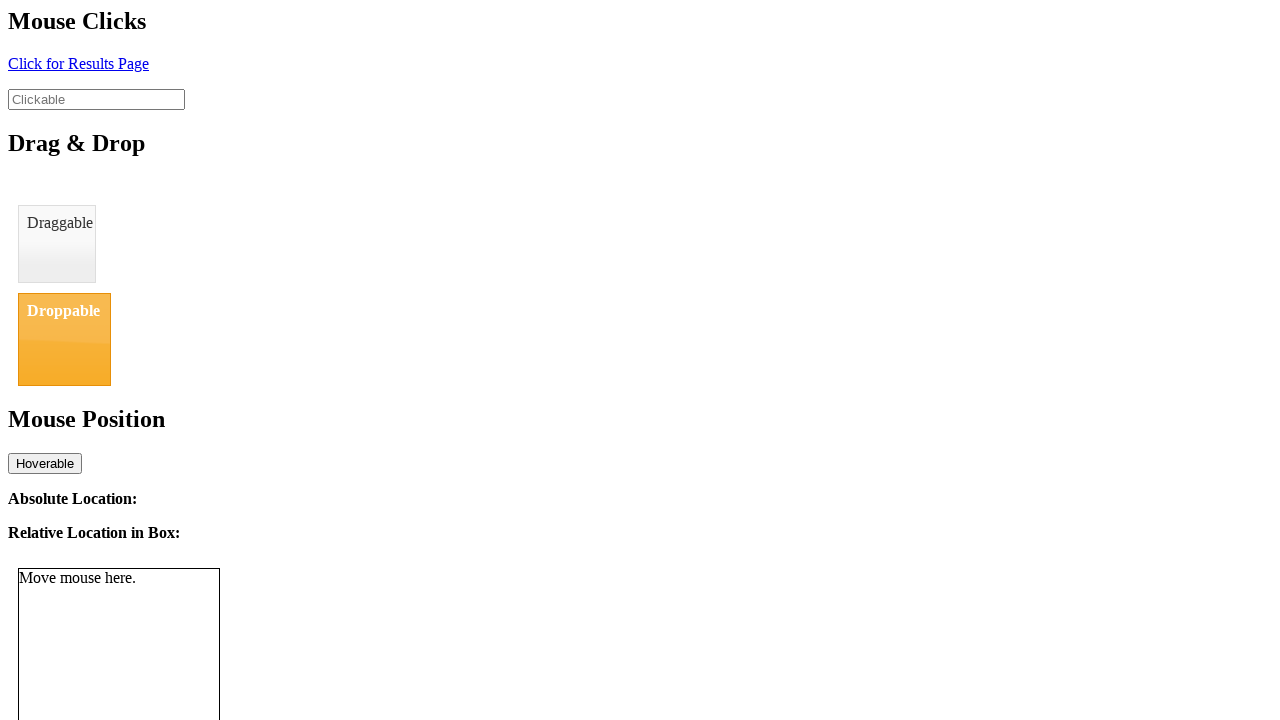

Navigated to mouse interaction test page
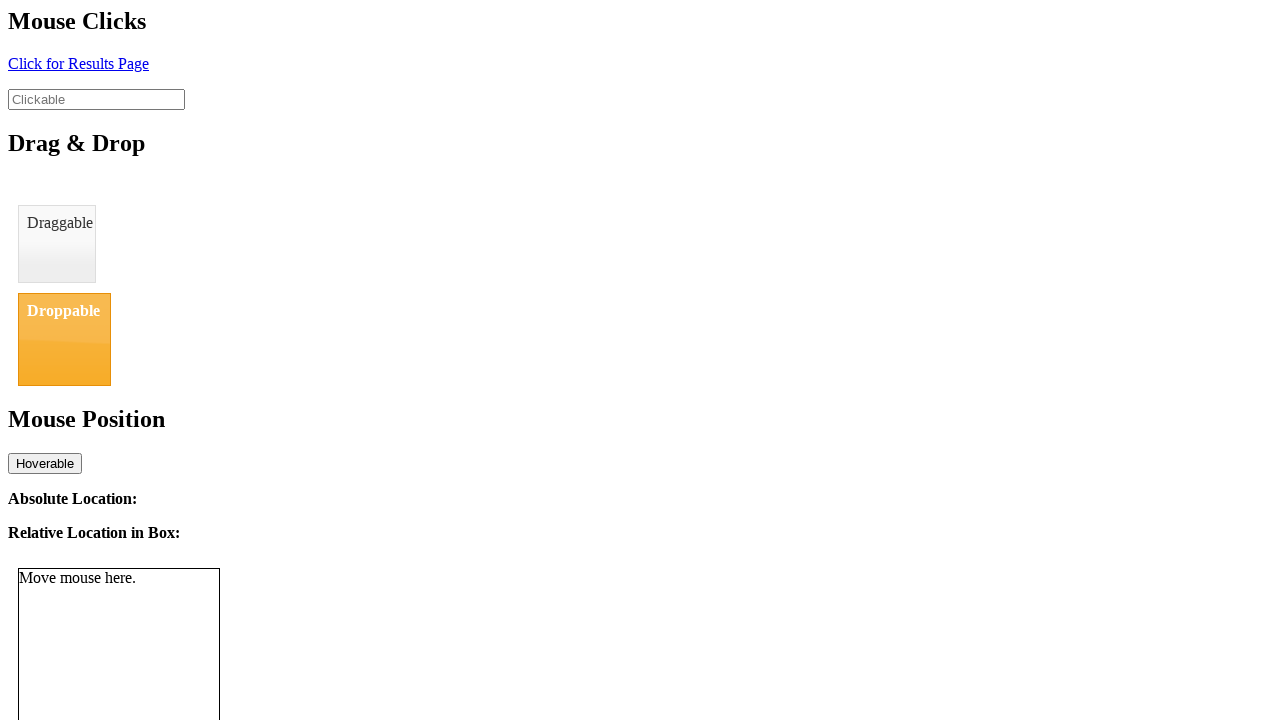

Located clickable element with ID 'clickable'
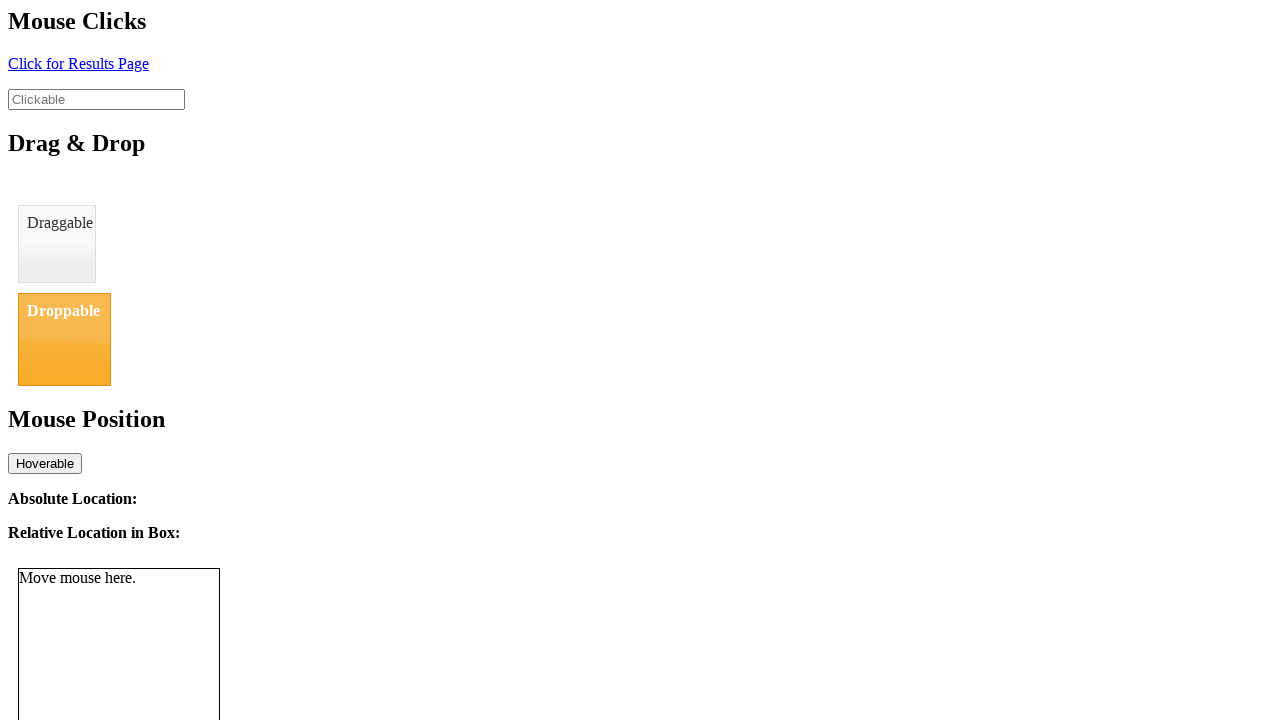

Moved mouse to clickable element at (96, 99) on #clickable
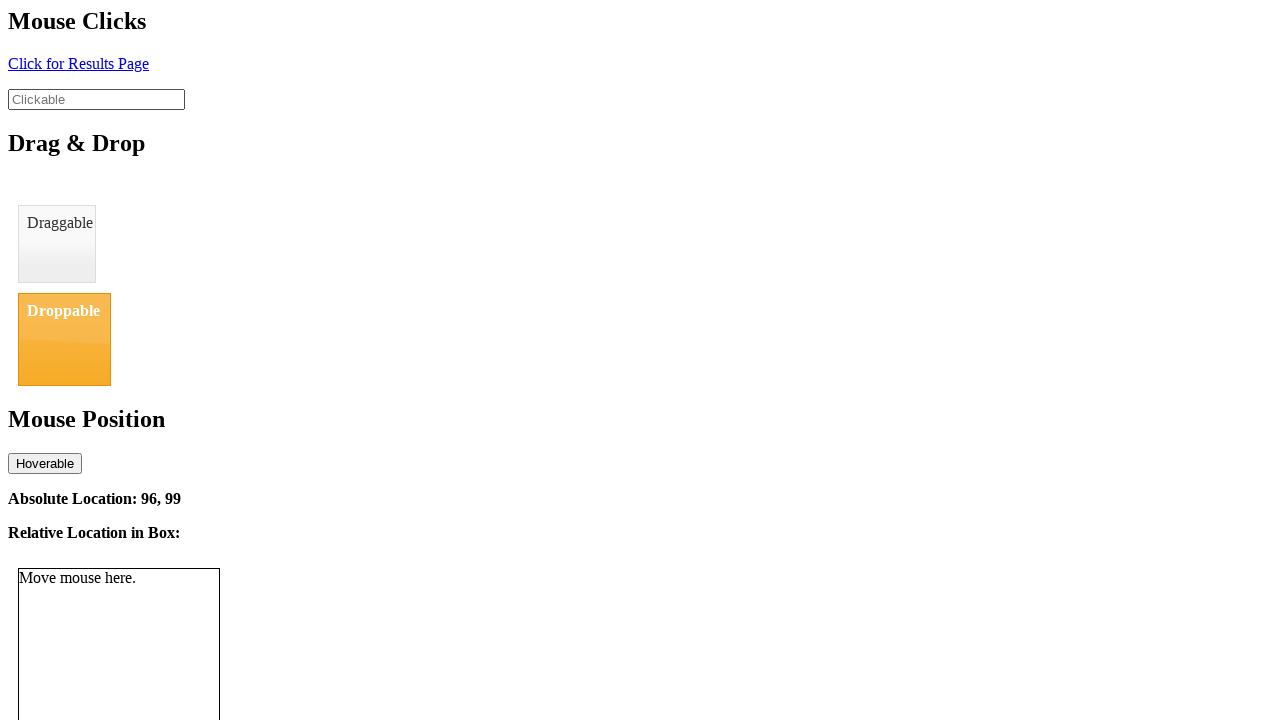

Pressed and held mouse button down at (96, 99)
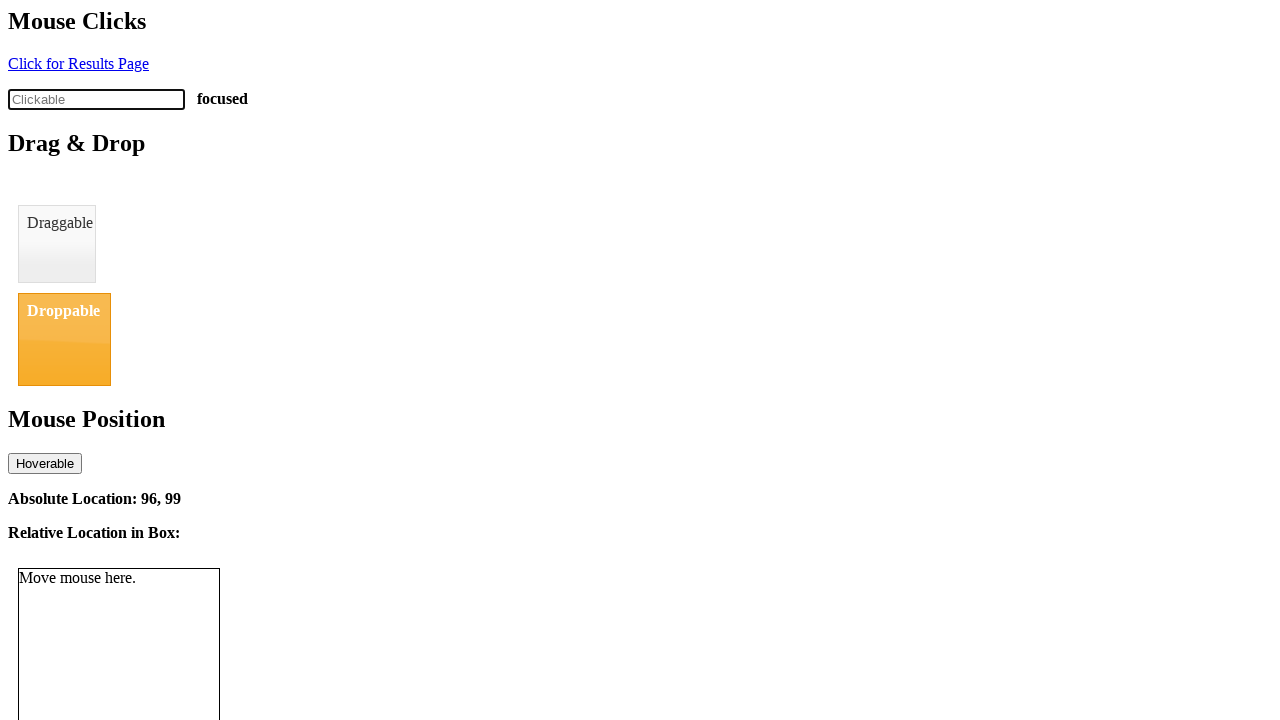

Typed 'abc' while mouse button held down on #clickable
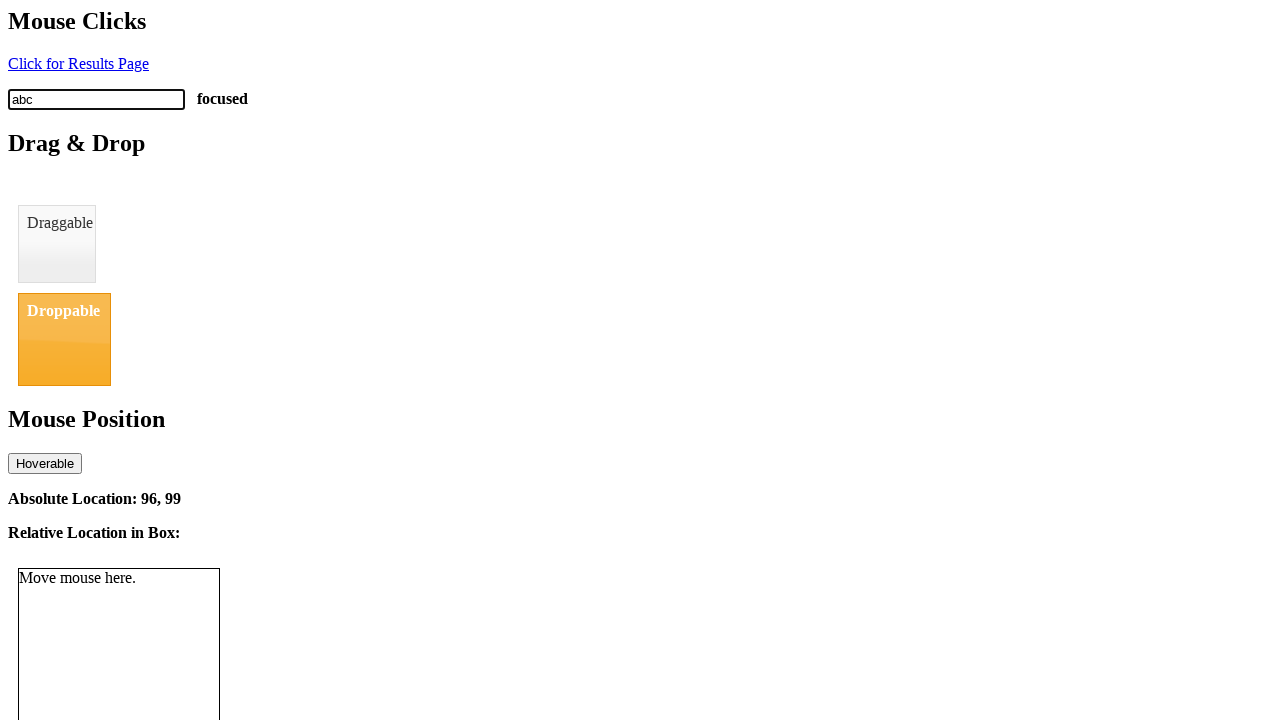

Released mouse button at (96, 99)
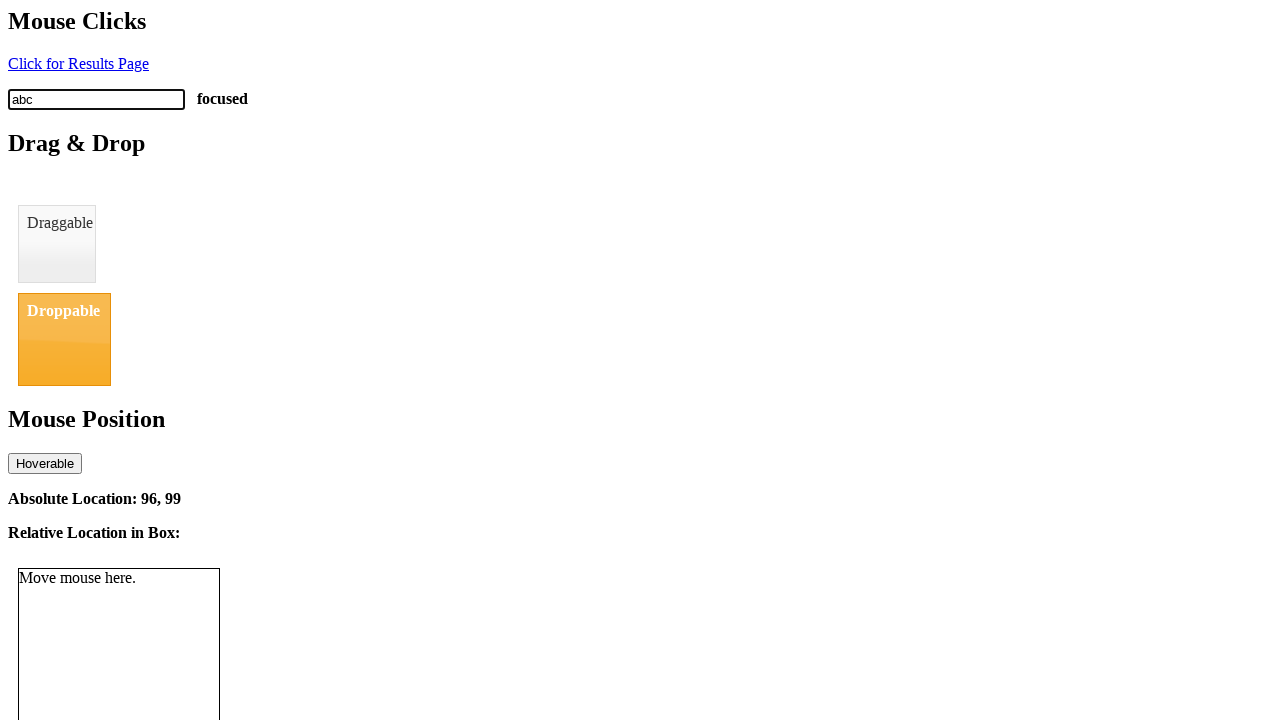

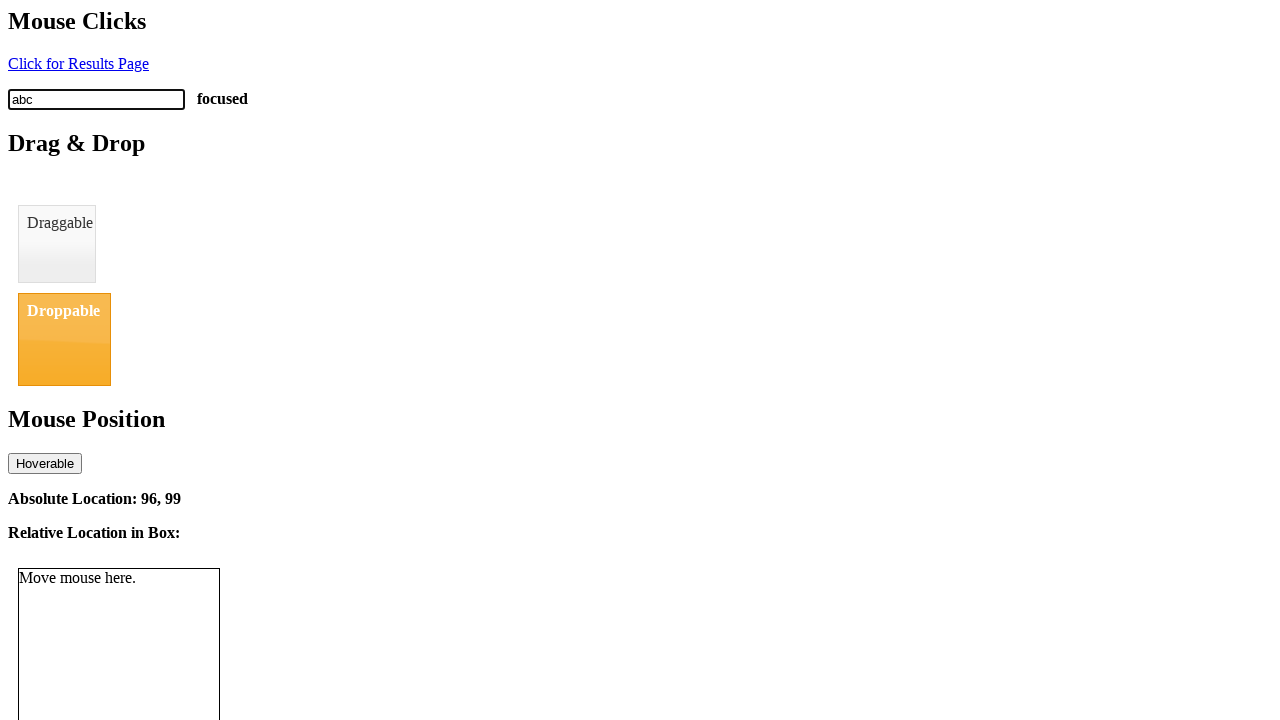